Tests multiple window handling by clicking a link to open a new window, switching between windows, and verifying content in each window

Starting URL: https://the-internet.herokuapp.com/

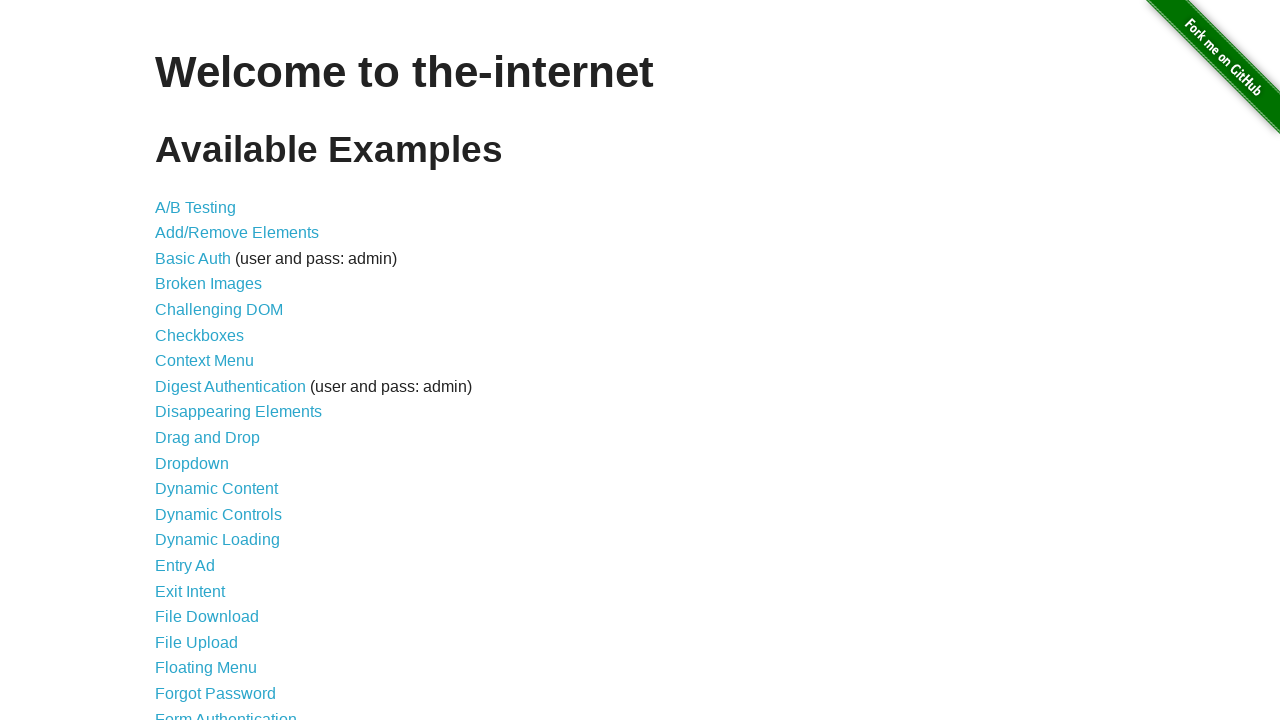

Located all links on the homepage
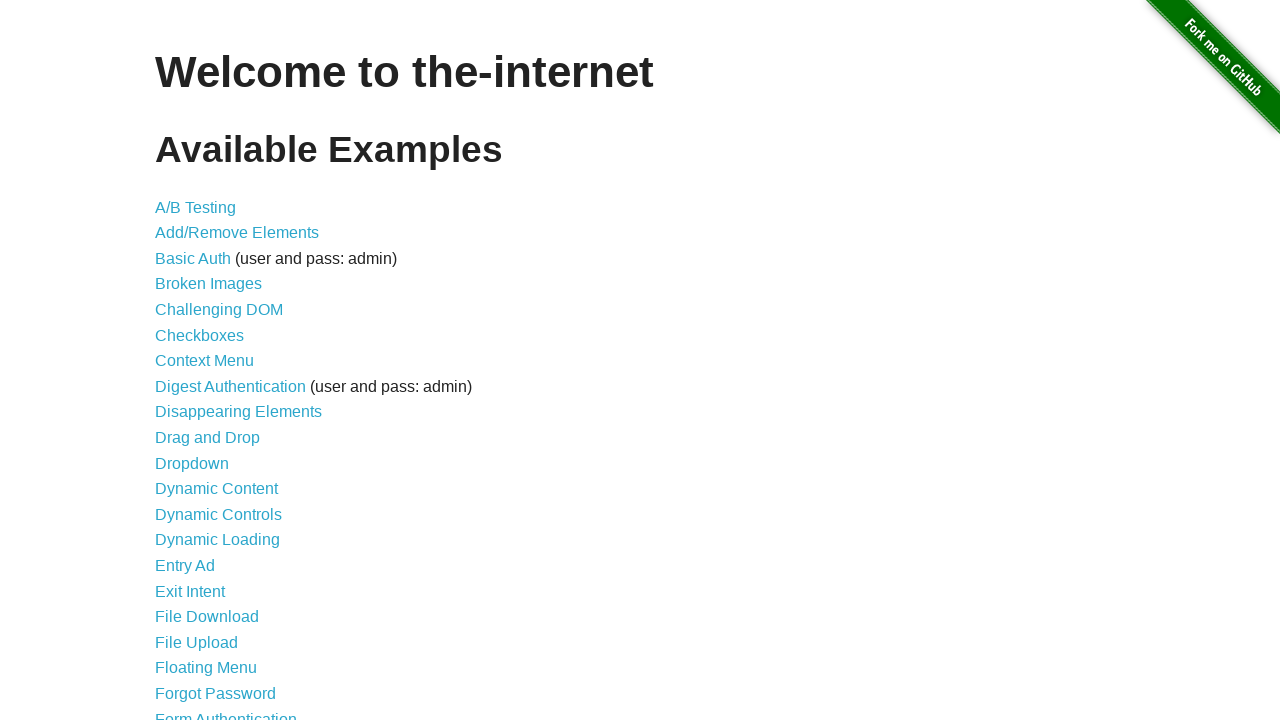

Clicked 'Multiple Windows' link at (218, 369) on ul li a >> nth=32
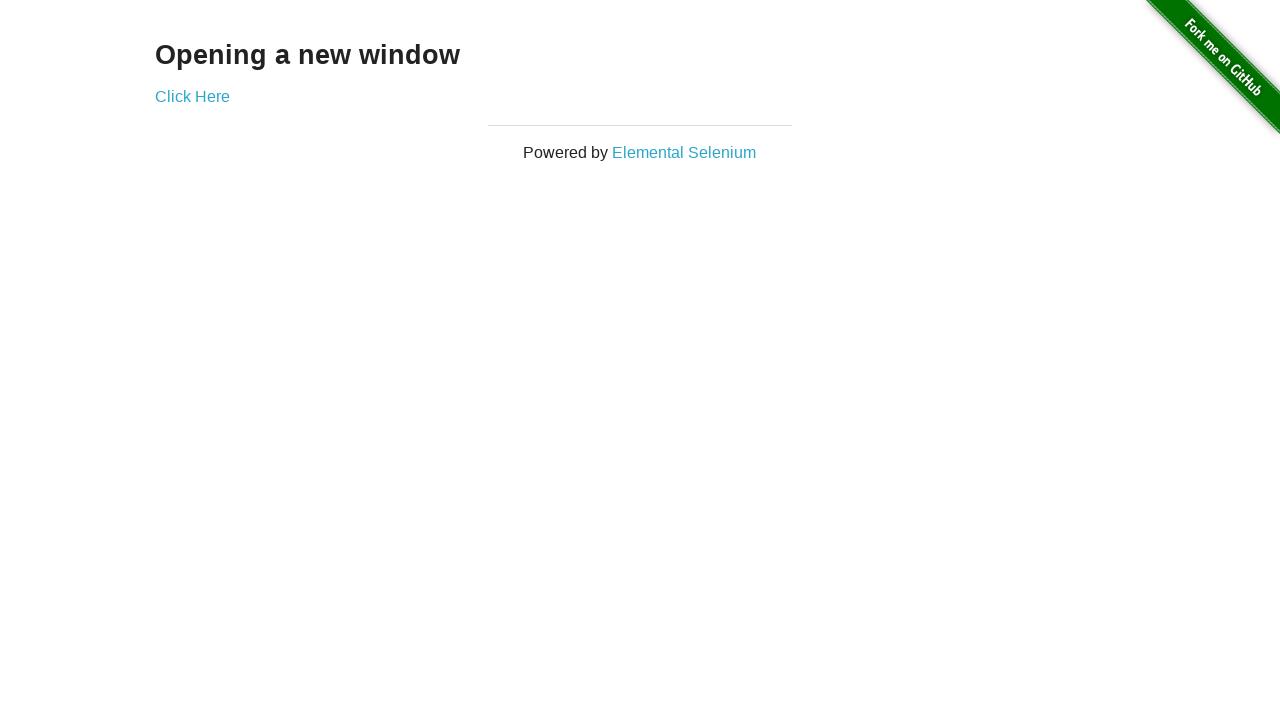

Clicked 'Click Here' to open new window and new popup opened at (192, 96) on text=Click Here
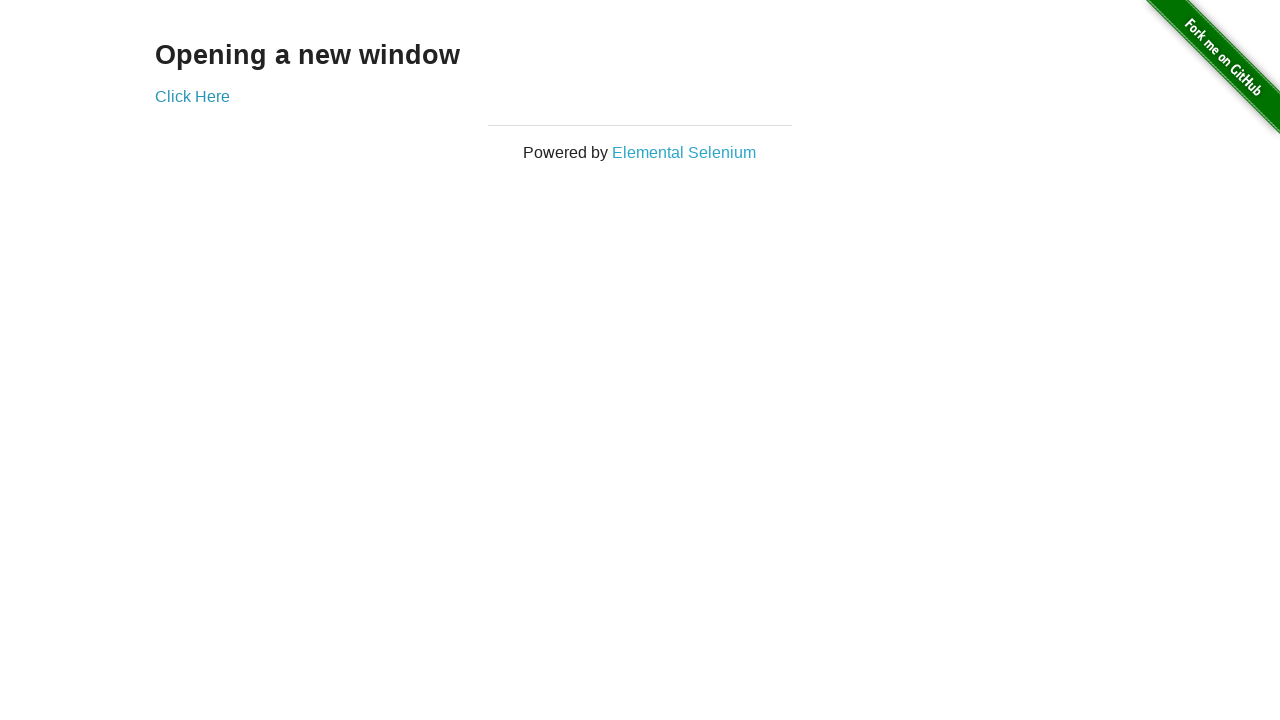

Captured new window/popup page object
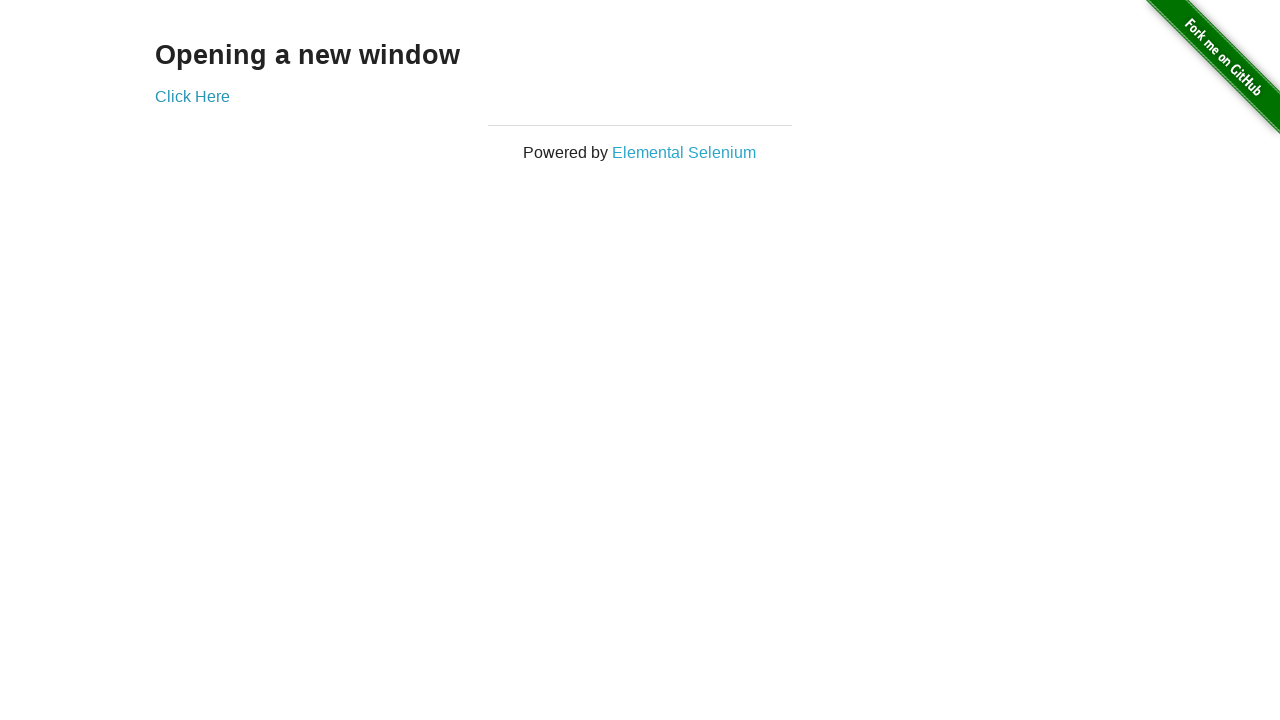

Retrieved heading text from new window: 'New Window'
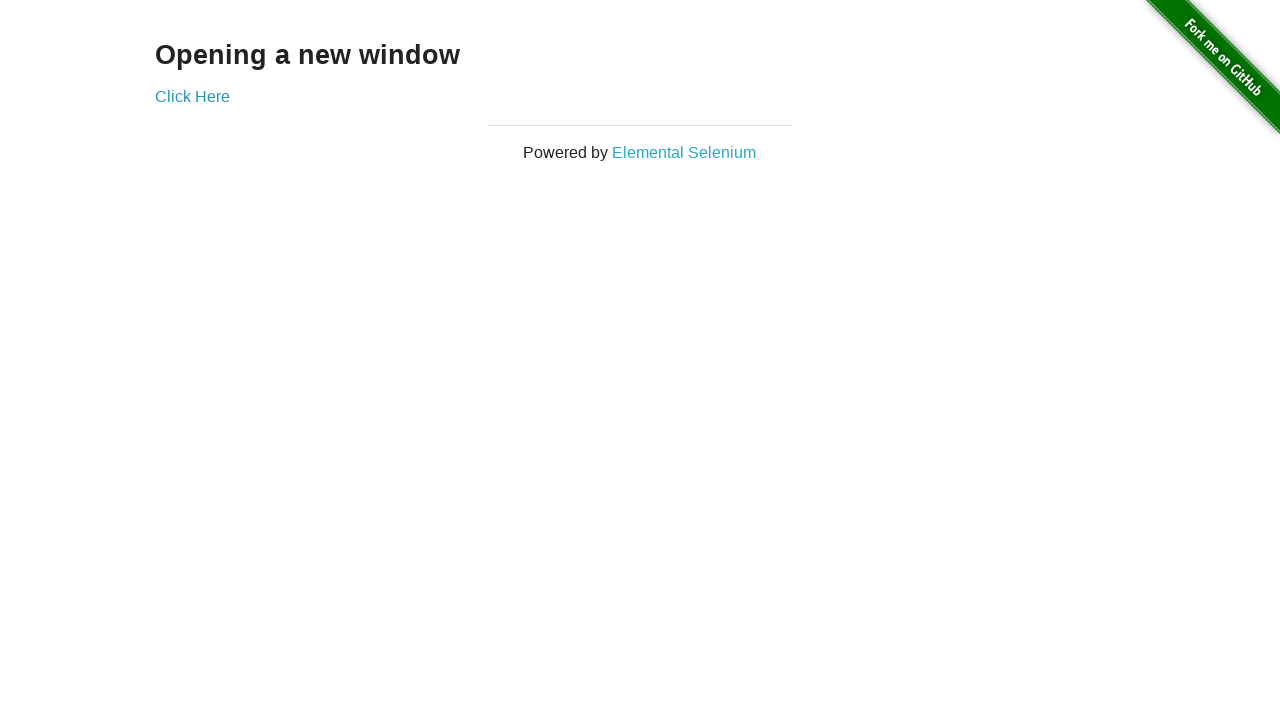

Retrieved heading text from original window: 'Opening a new window'
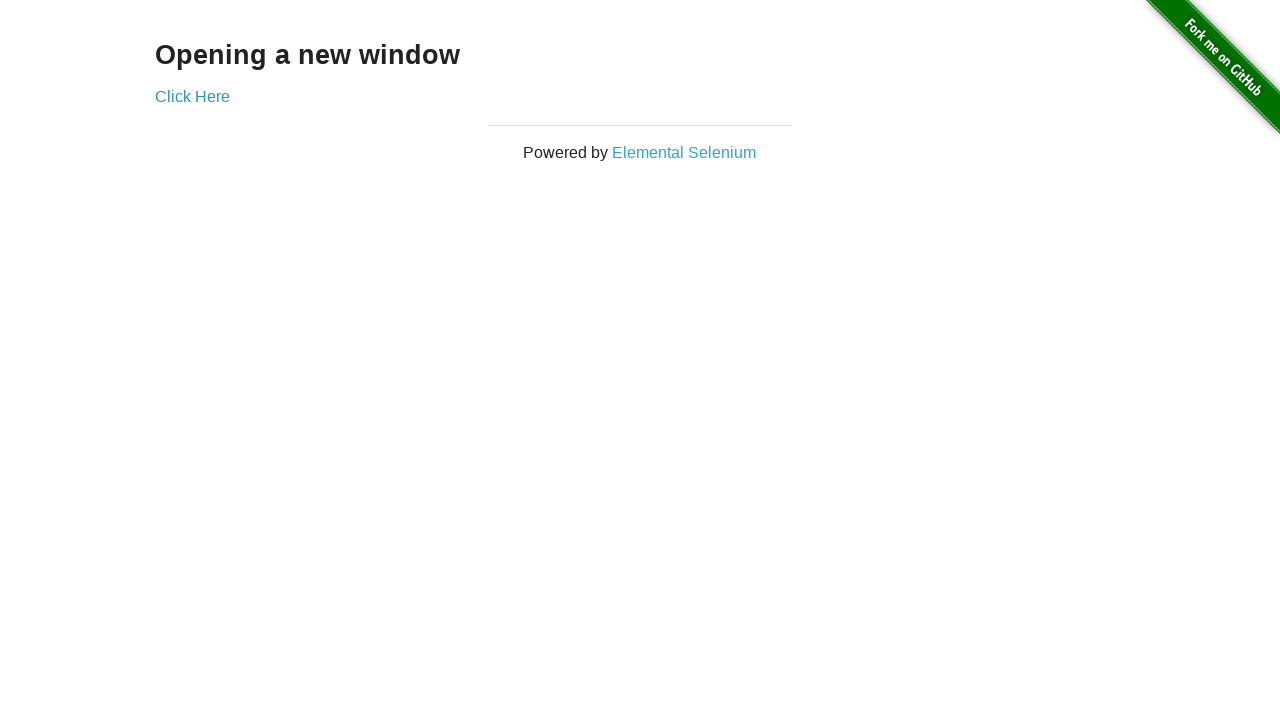

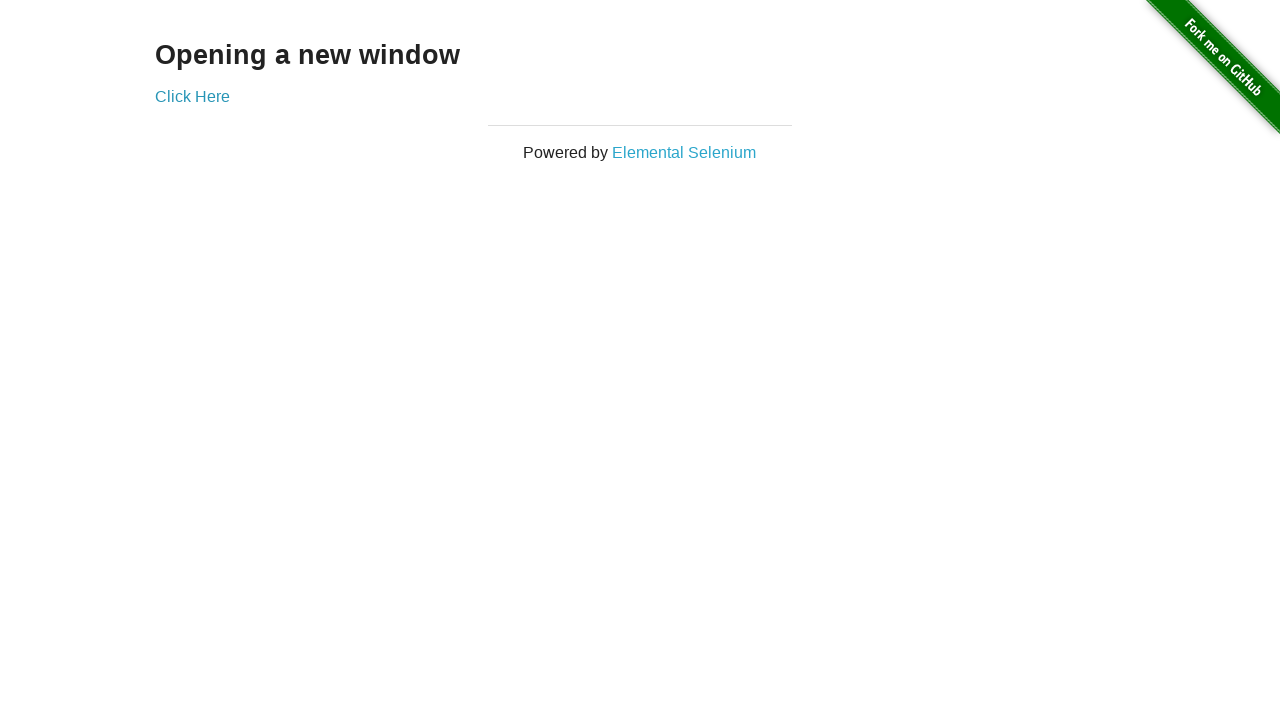